Tests filling out a Google Form with contact information (full name, email, phone number, address, and pincode) and submitting it.

Starting URL: https://forms.gle/UH68hCXnKnZEWwVWA

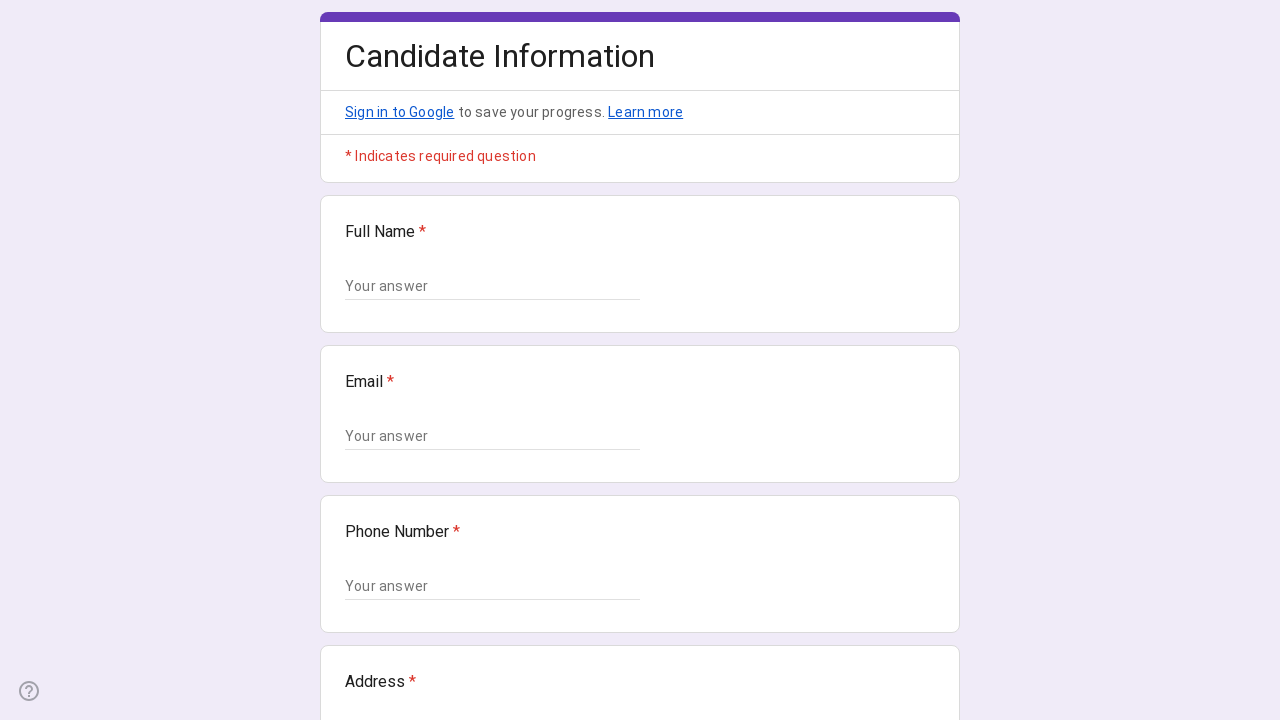

Google Form page loaded with networkidle state
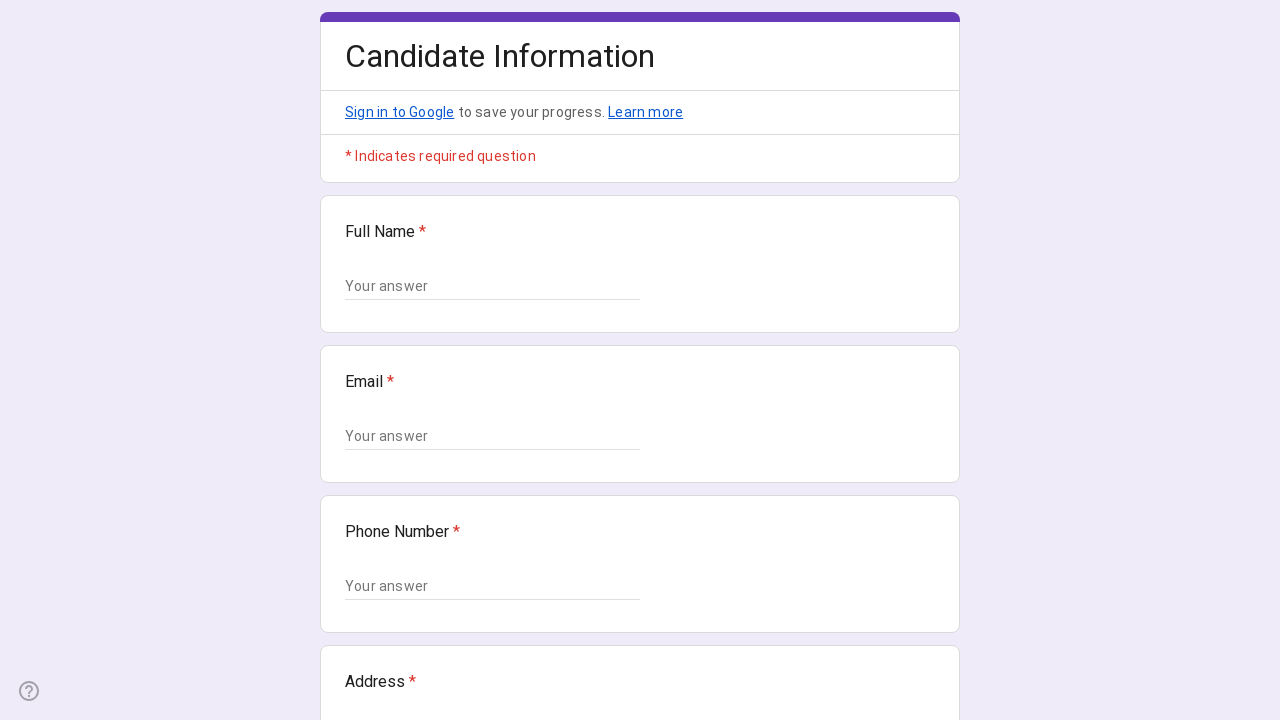

Located Full Name field
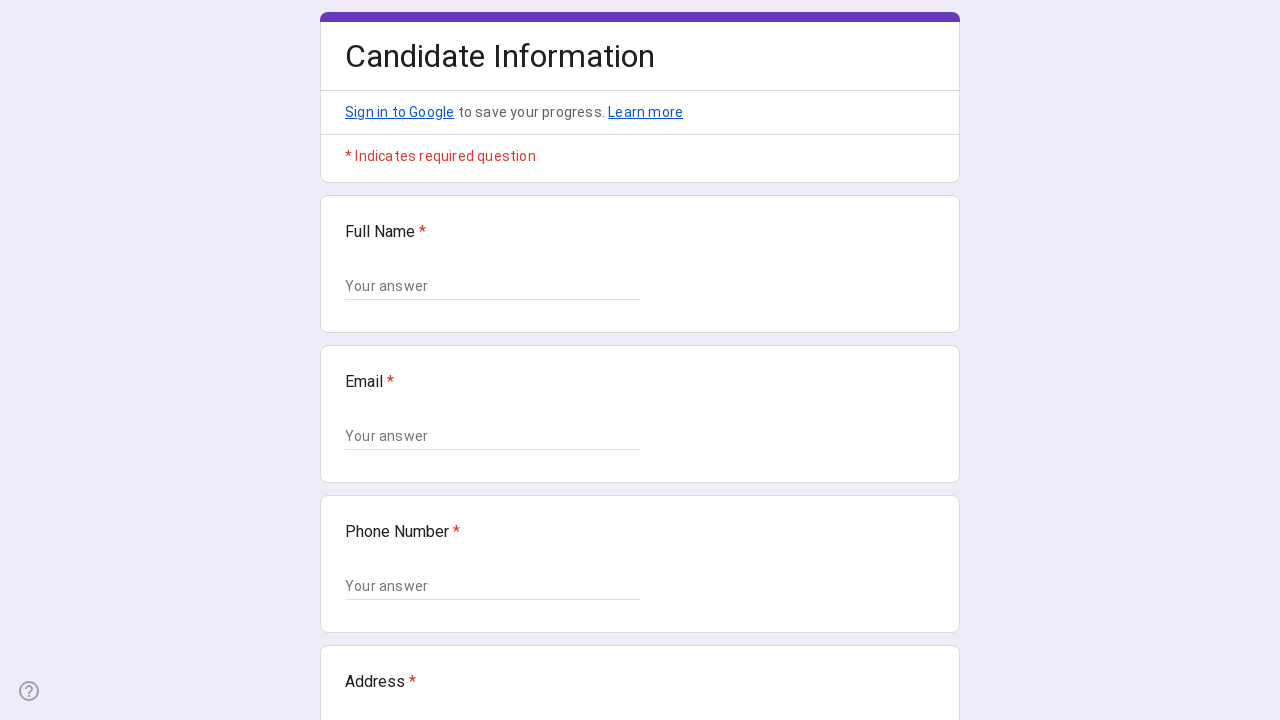

Full Name field became visible
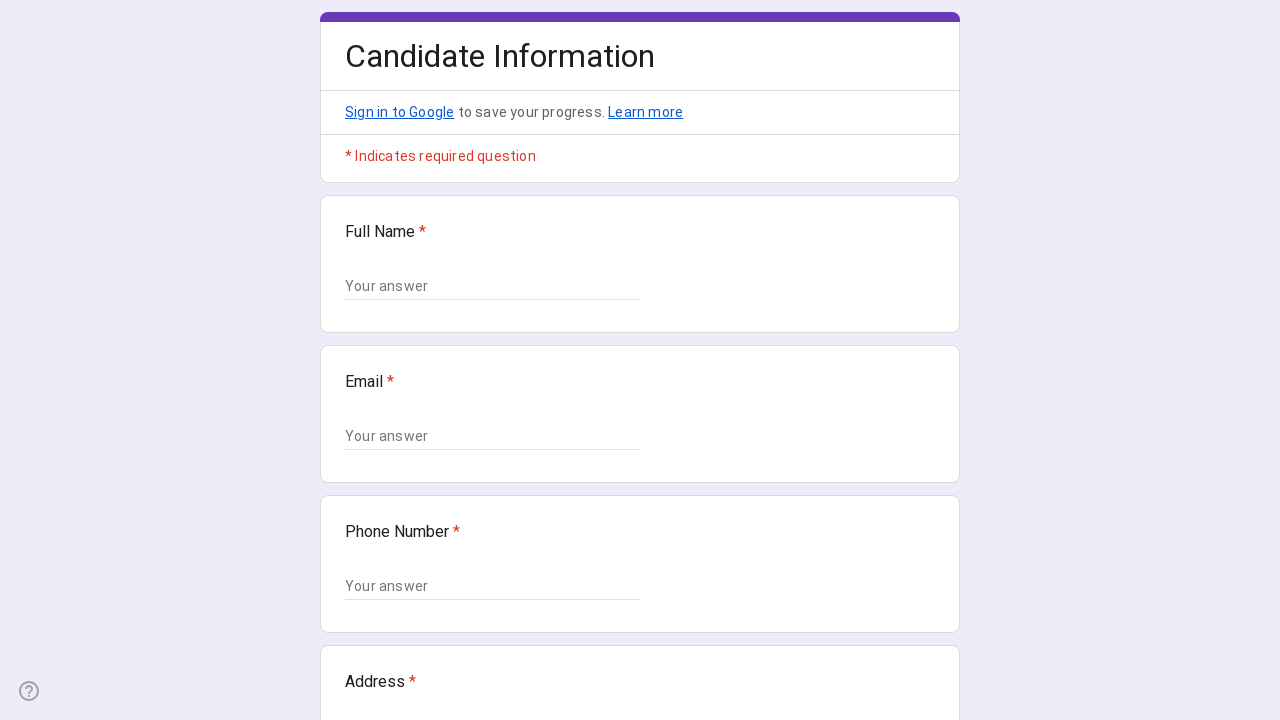

Filled Full Name field with 'Meera Krishnan' on [aria-labelledby="i1 i4"]
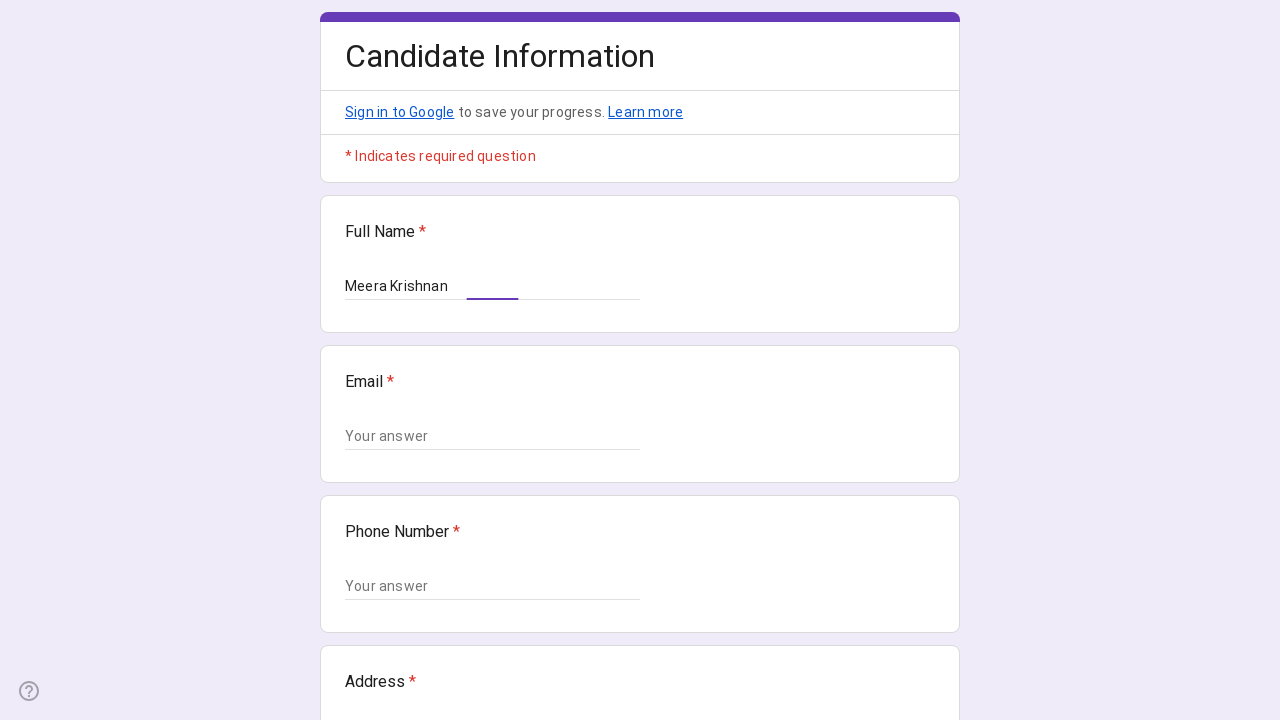

Located Email field
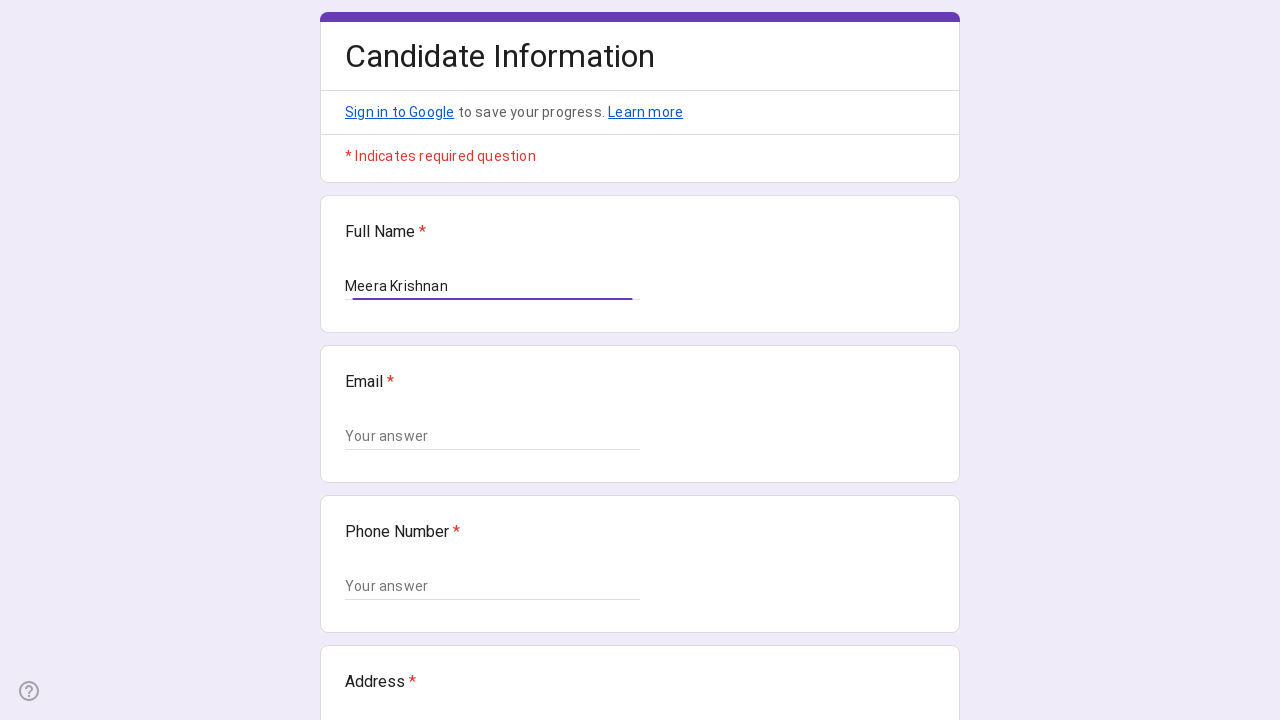

Filled Email field with 'meera.krishnan@example.com' on [aria-labelledby="i6 i9"]
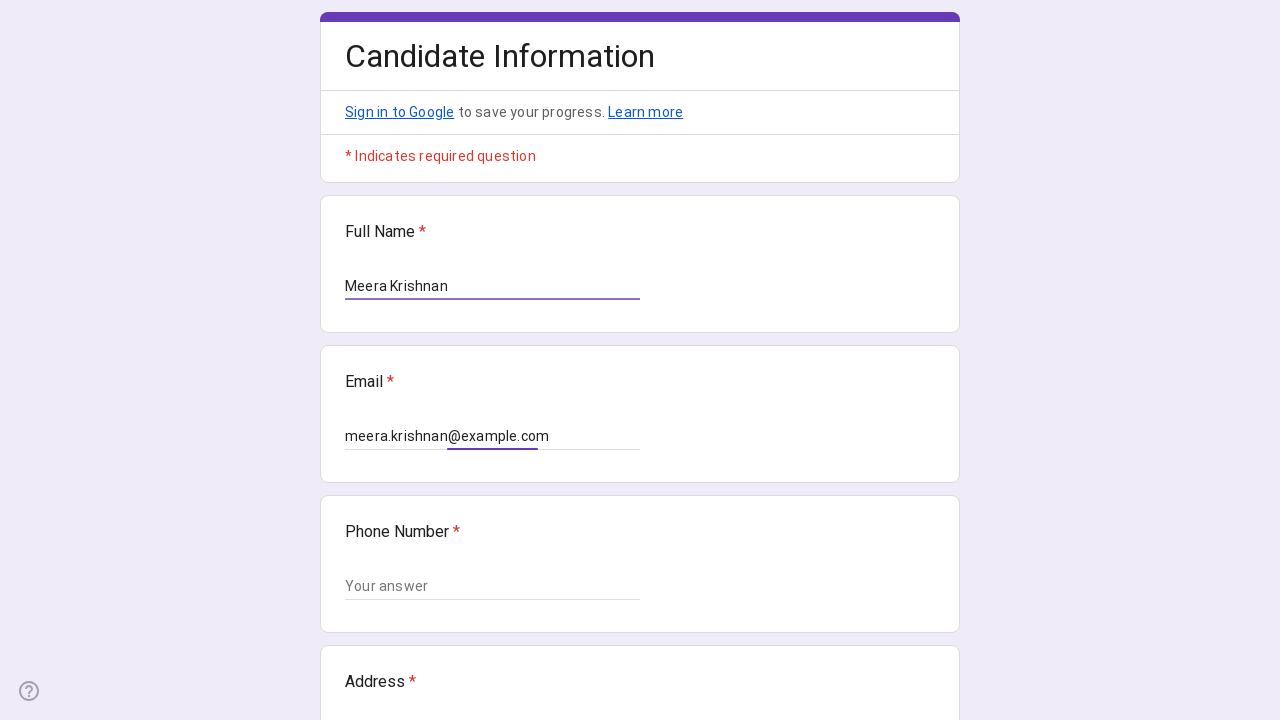

Located Phone Number field
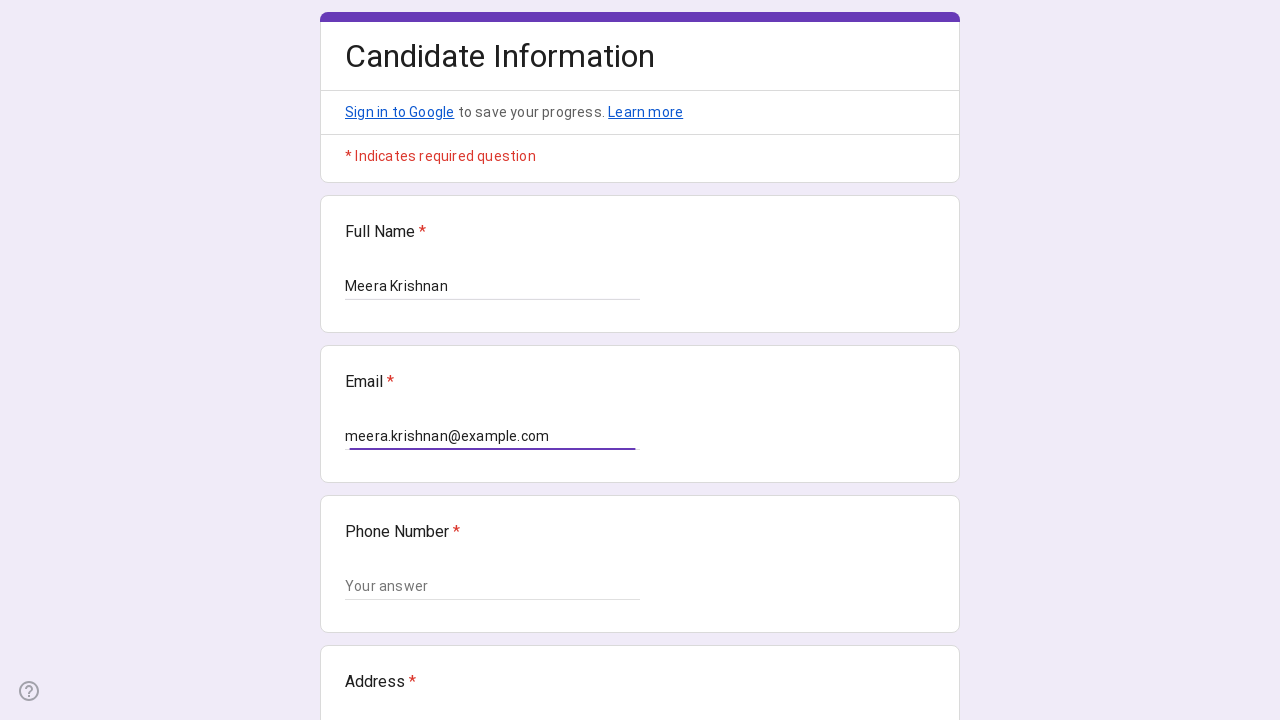

Filled Phone Number field with '956-234-7891' on [aria-labelledby="i11 i14"]
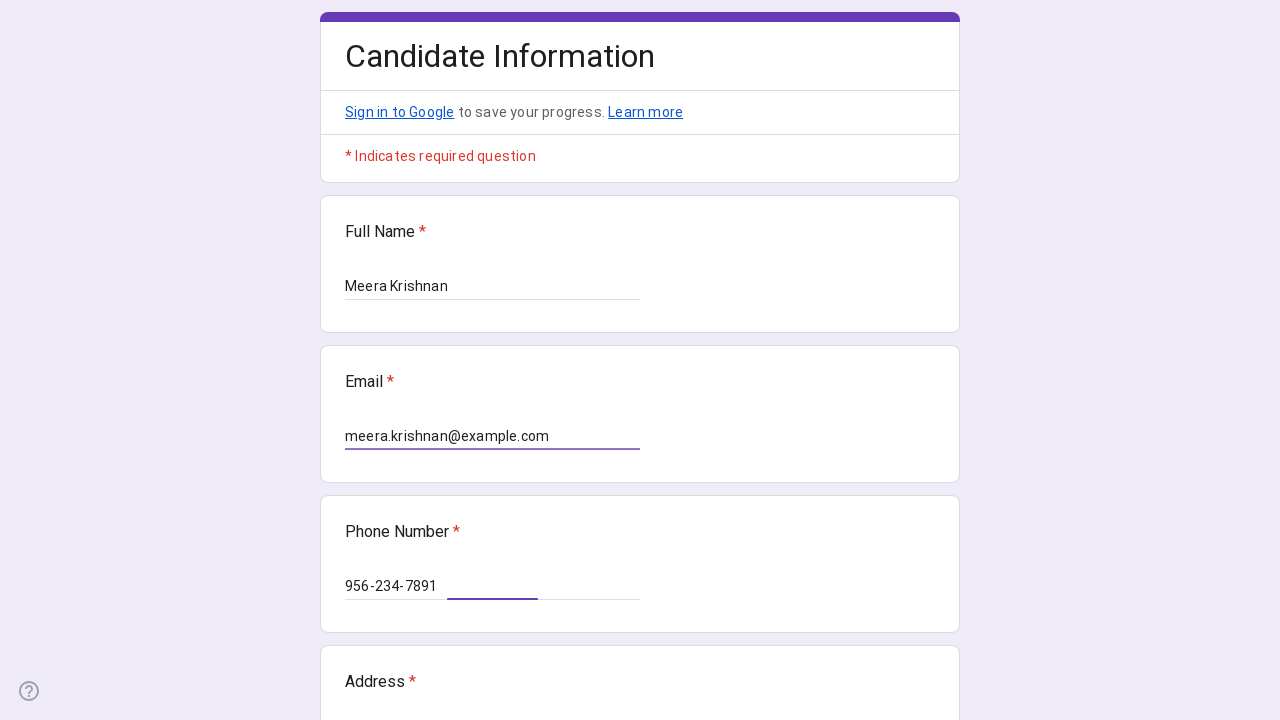

Located Address field
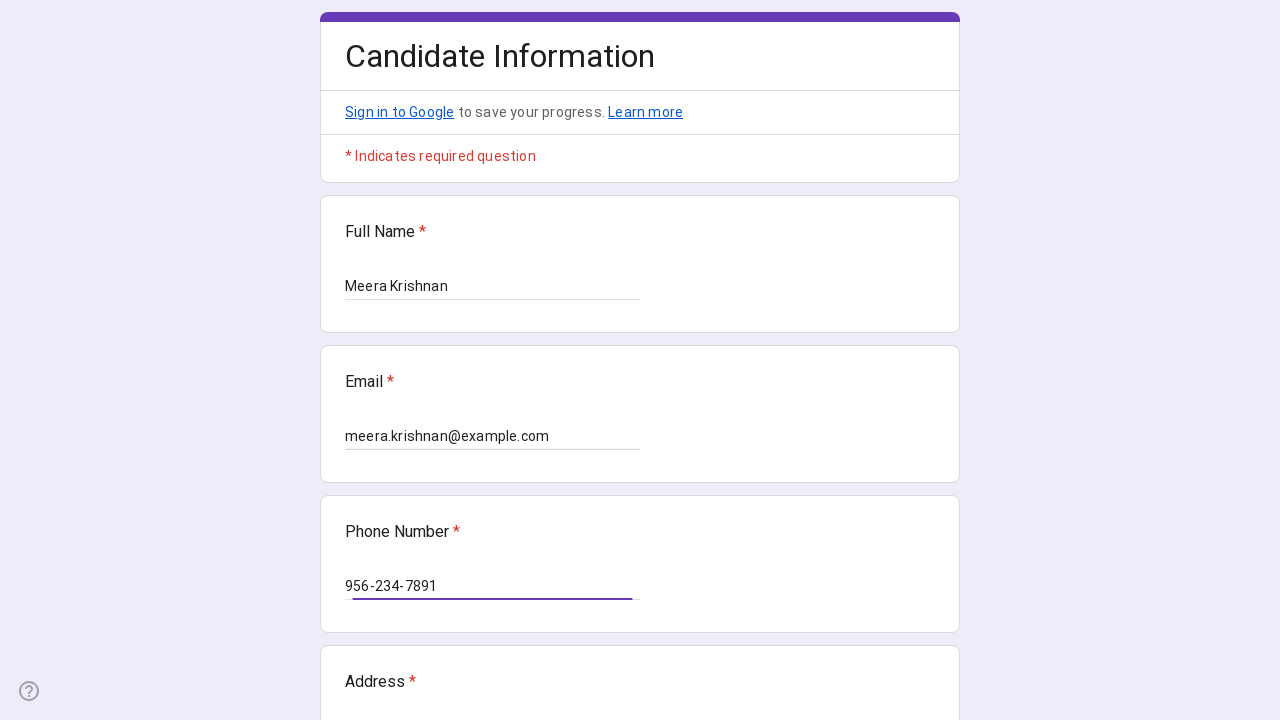

Filled Address field with 'Mysore, Karnataka' on [aria-labelledby="i16 i19"]
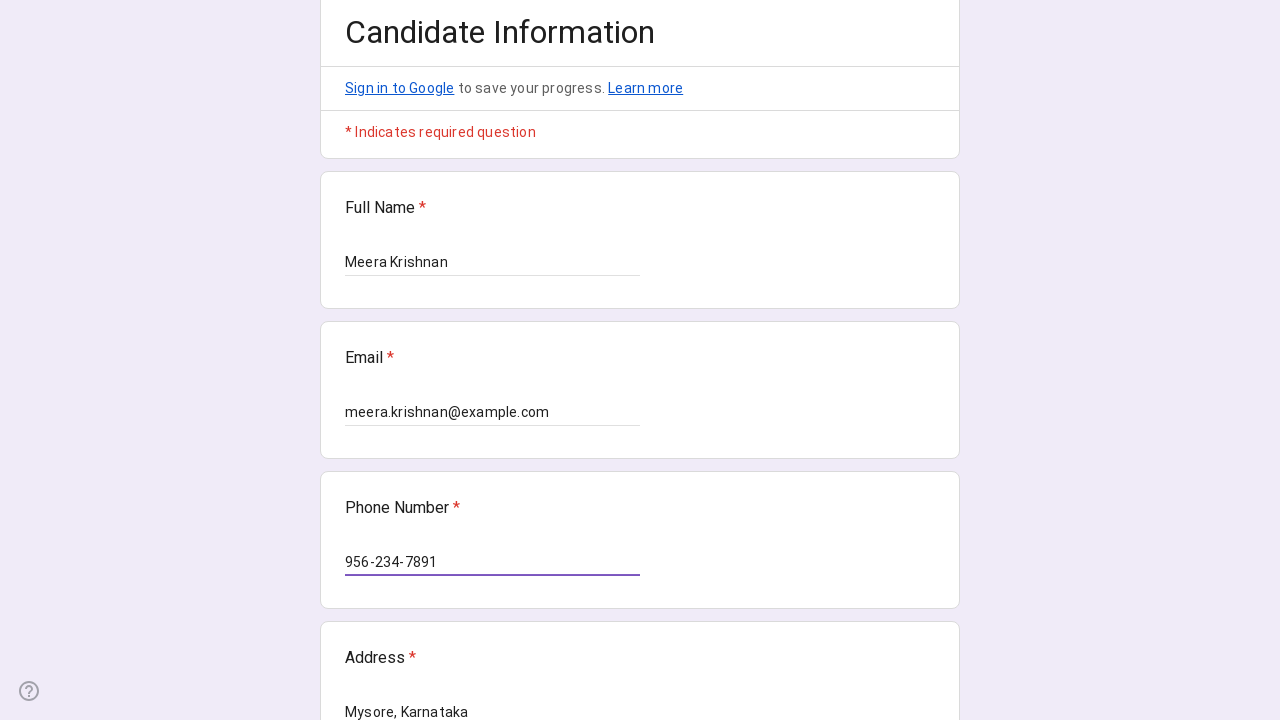

Located Pincode field
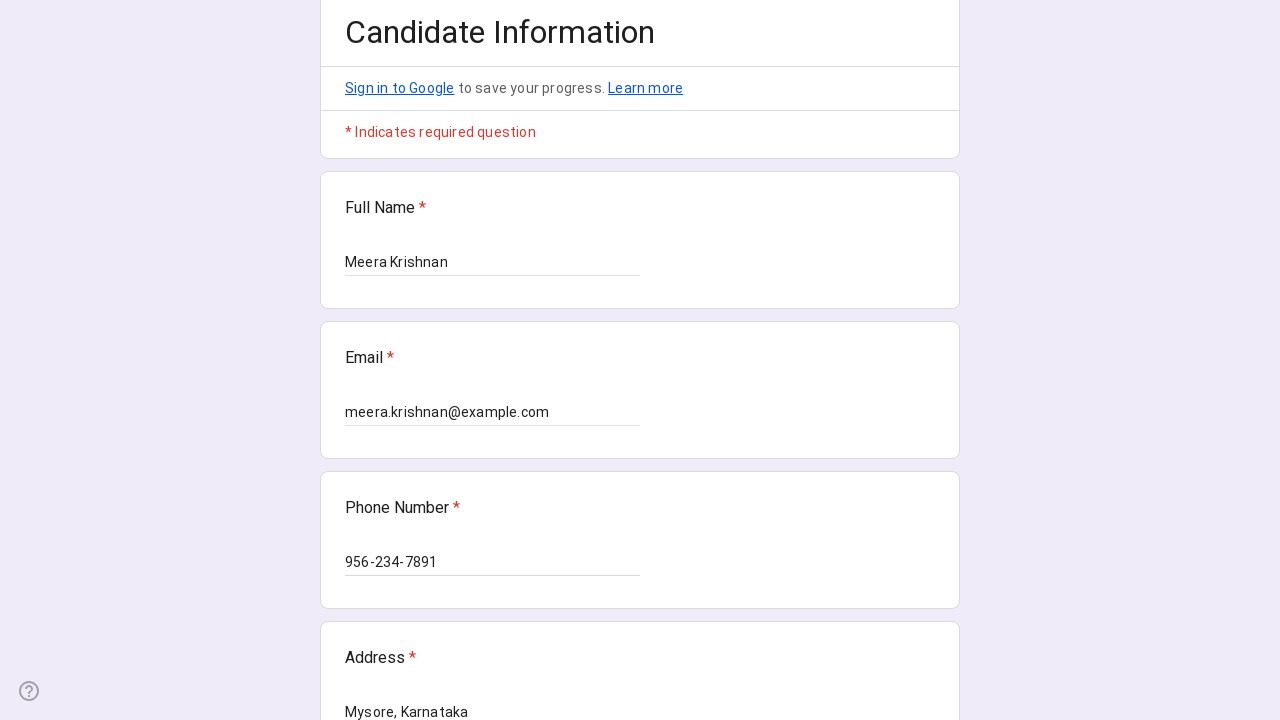

Filled Pincode field with '570001' on [aria-labelledby="i21 i24"]
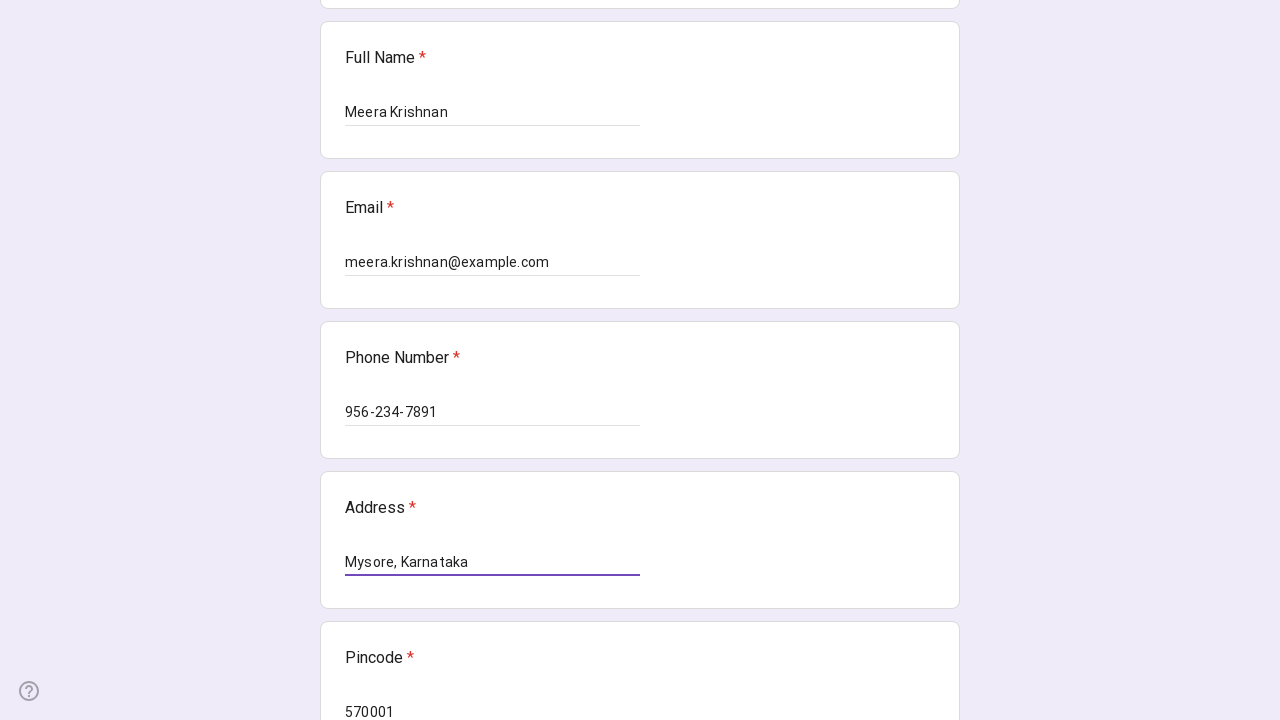

Clicked Submit button to submit the form at (369, 533) on [class*="NPEfkd RveJvd snByac"]
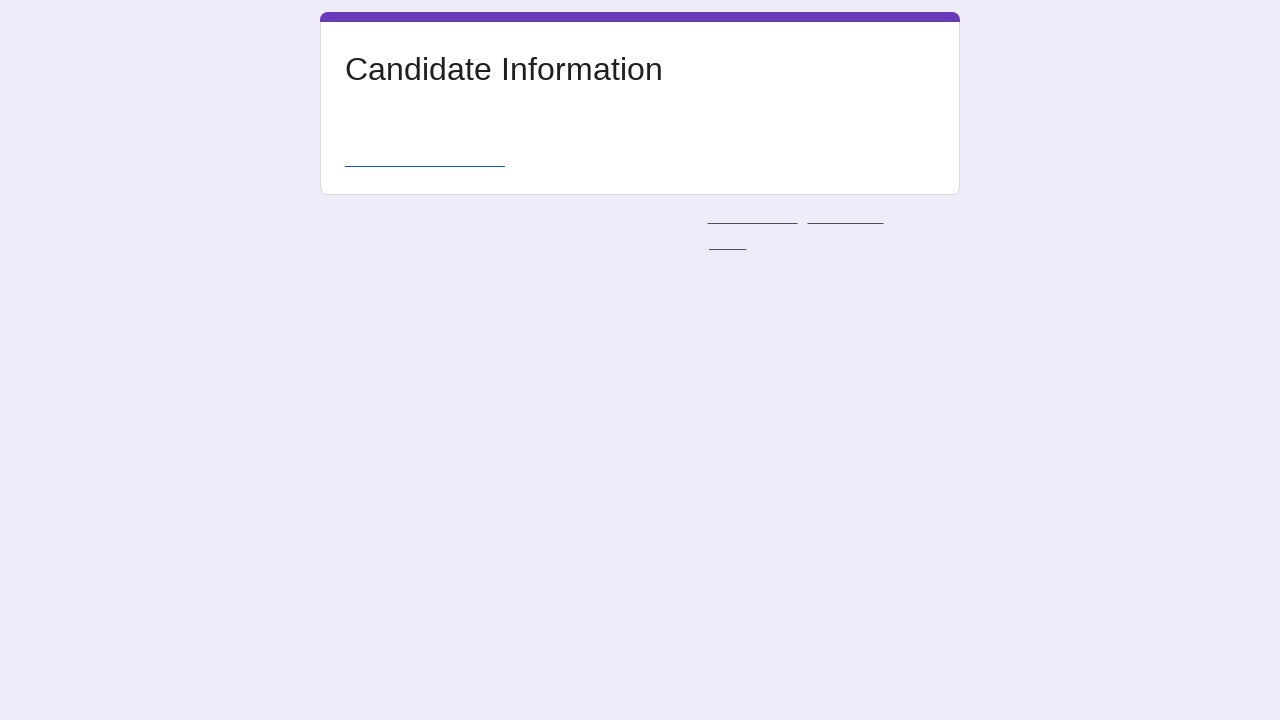

Form submission completed and confirmation page loaded
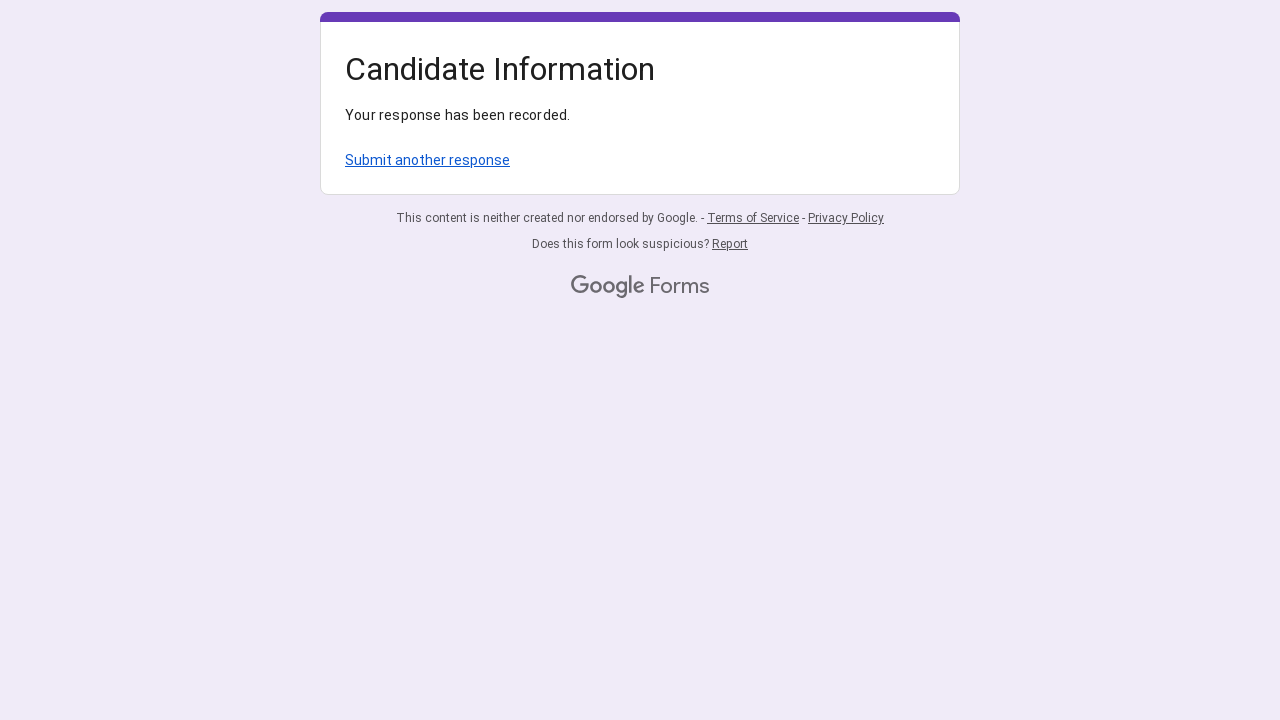

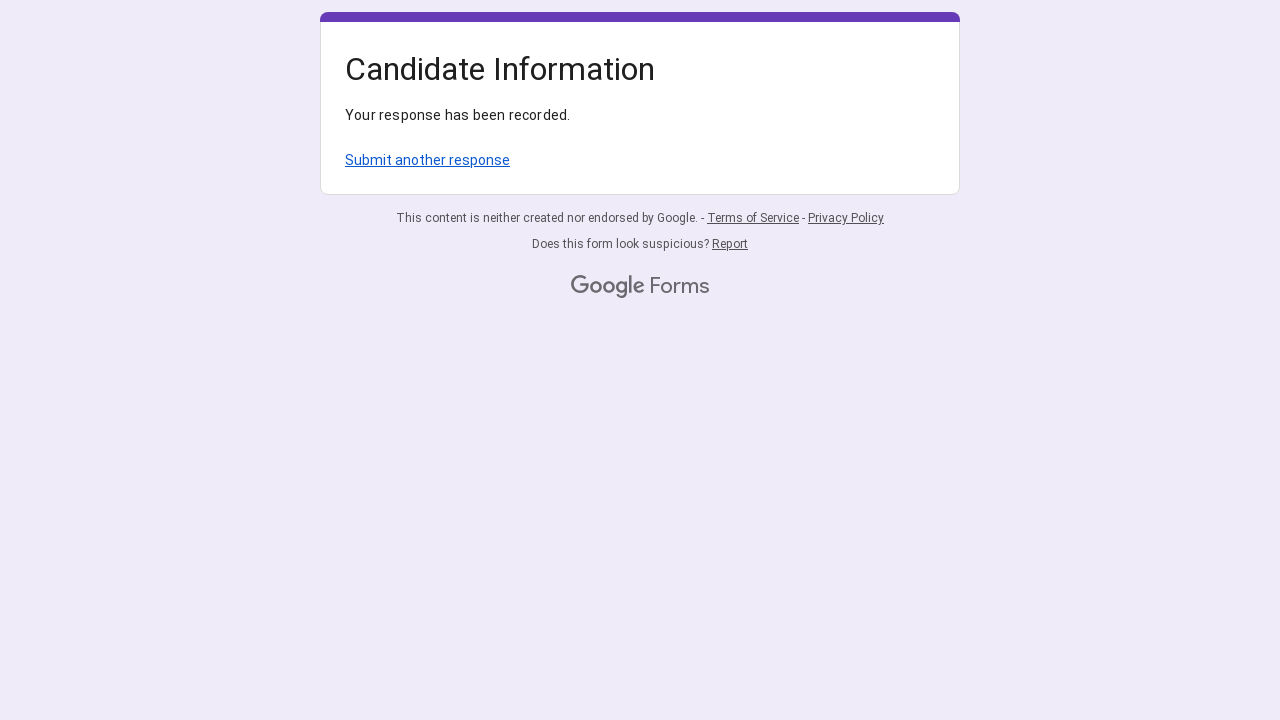